Tests scroll functionality by clicking on Widgets menu, navigating to Horizontal Scroll section, performing vertical scroll down the page, and then horizontal scroll within a scrollable div element.

Starting URL: https://www.tutorialspoint.com/selenium/practice/selenium_automation_practice.php

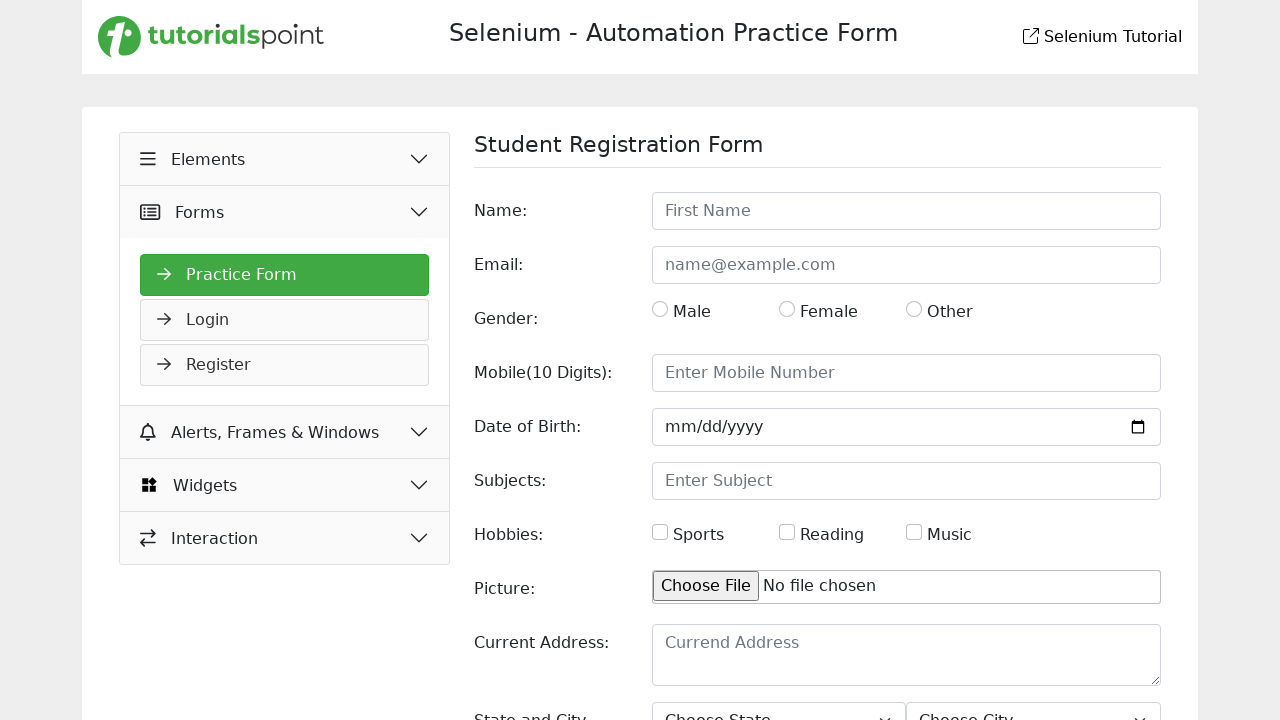

Clicked on Widgets menu button at (285, 485) on xpath=//button[contains(text(), 'Widgets')]
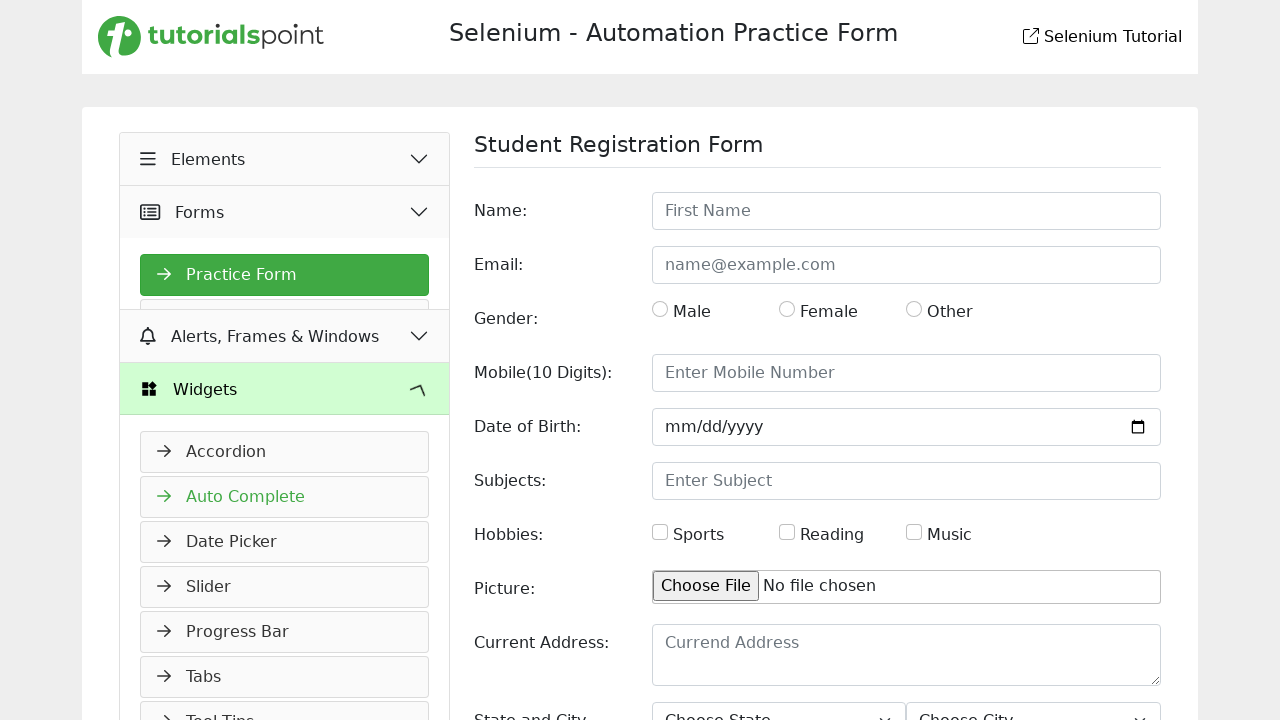

Waited for Widgets menu to expand
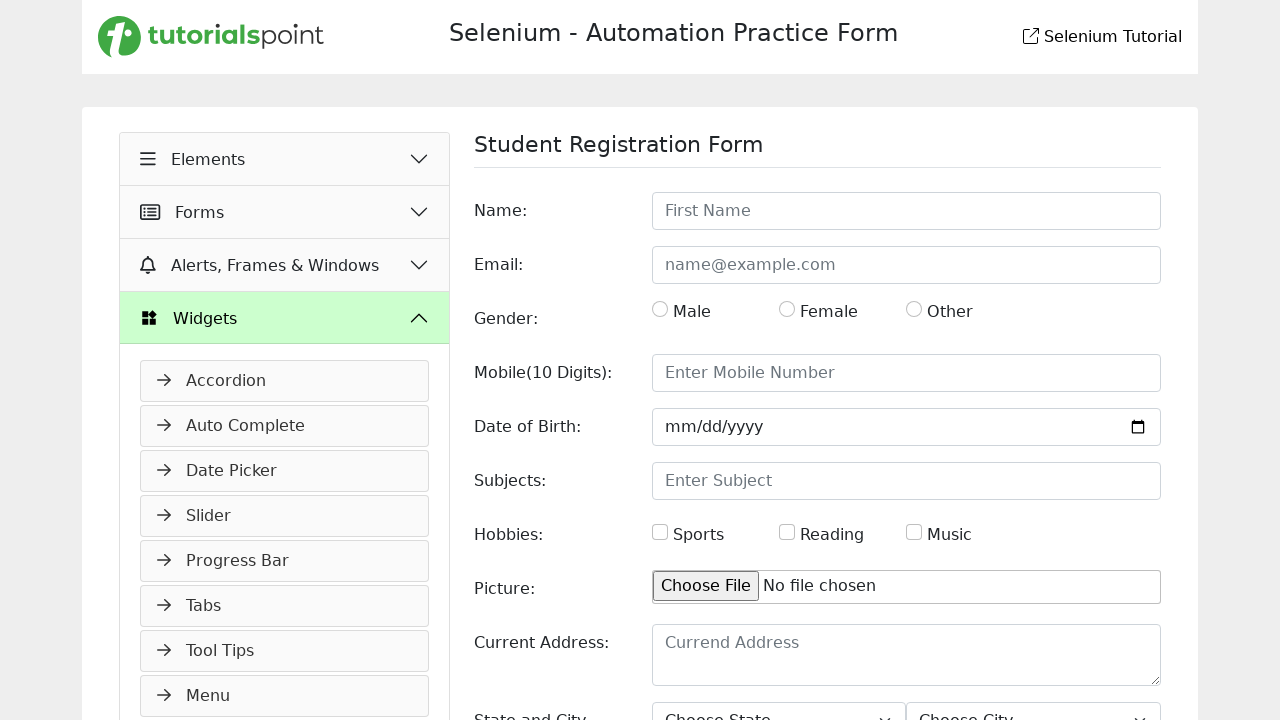

Scrolled down page vertically by 1200 pixels to view more menu options
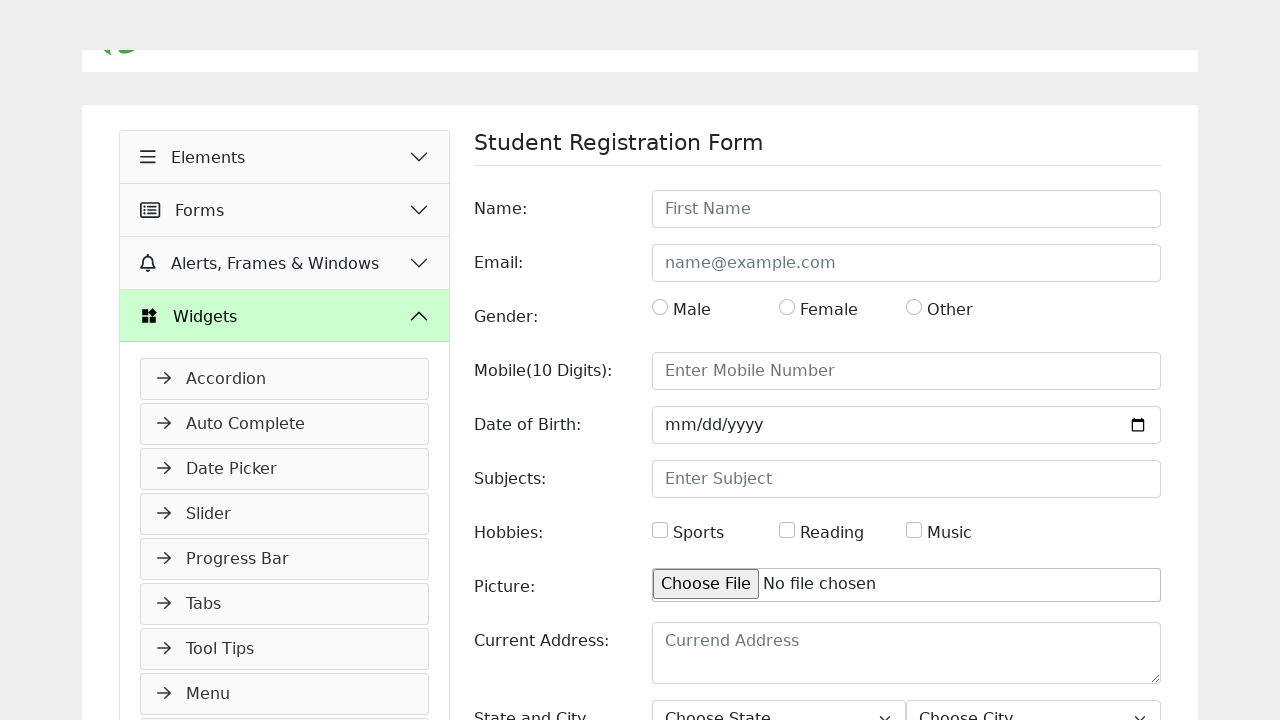

Clicked on Horizontal Scroll link from Widgets menu at (285, 498) on xpath=//a[contains(text(), 'Horizontal Scroll')]
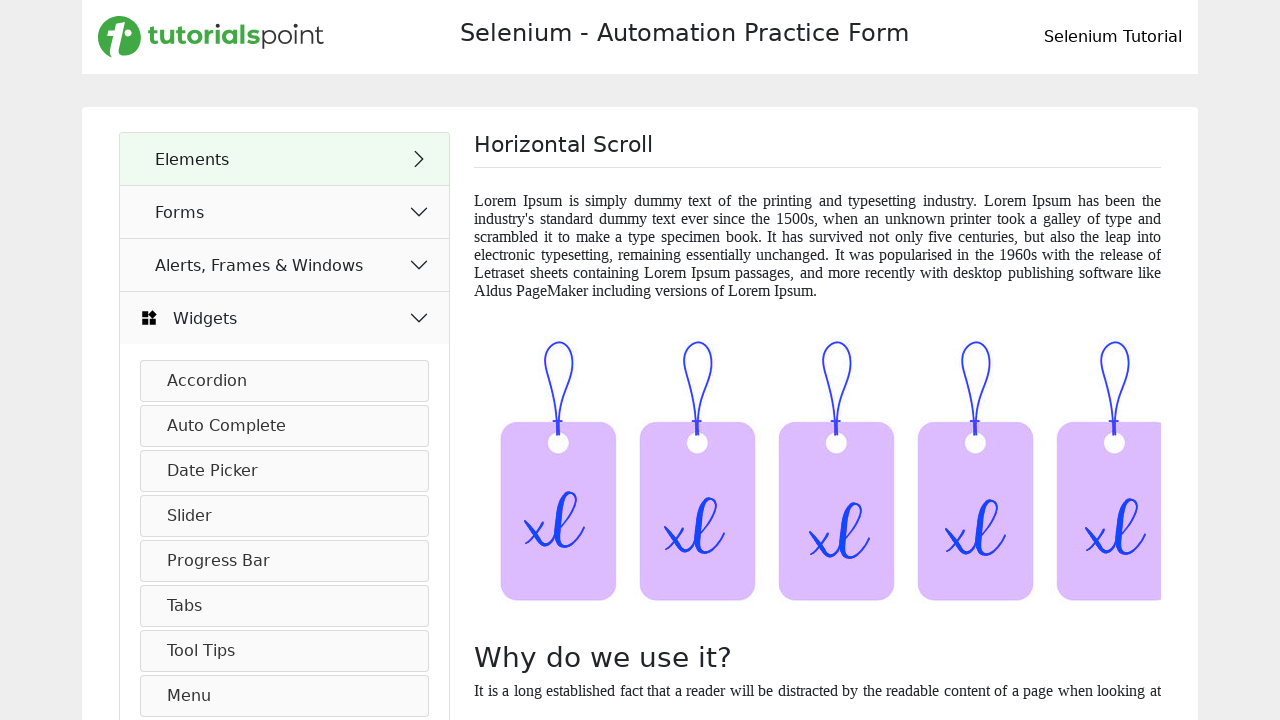

Waited for Horizontal Scroll page to load
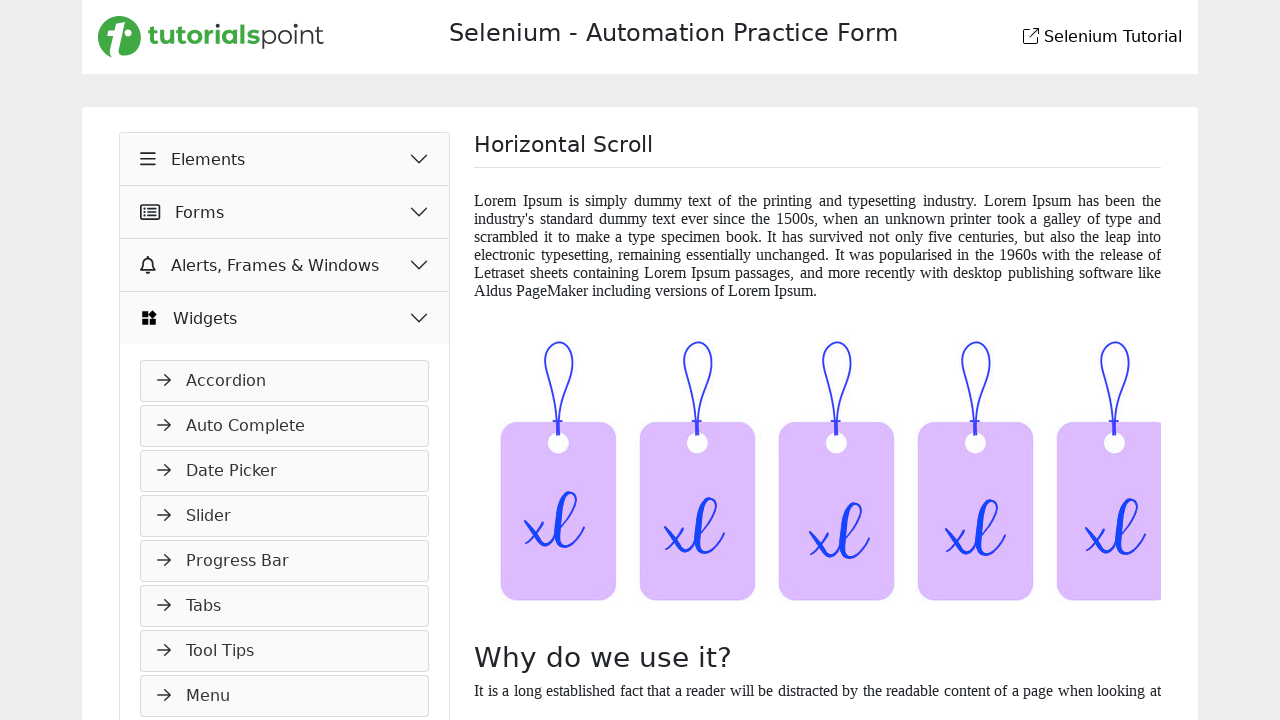

Scrolled down page vertically by 1200 pixels to view horizontal scroll element
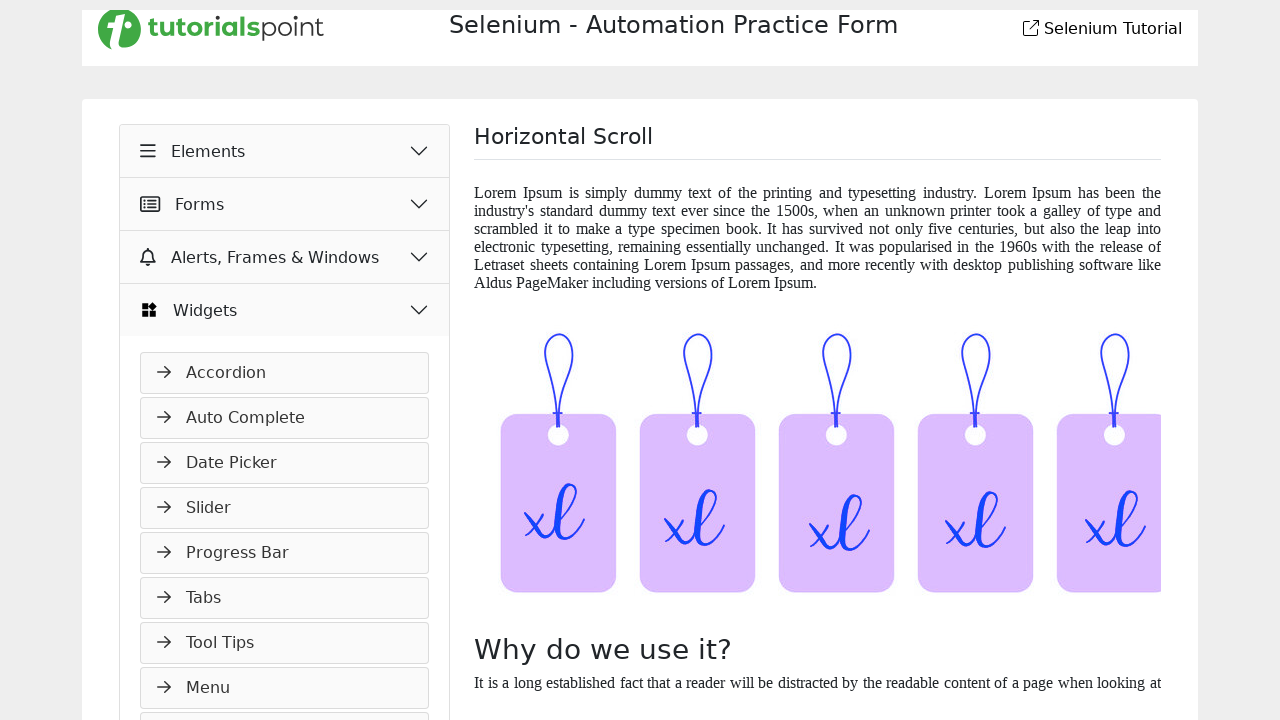

Waited for vertical scroll action to complete
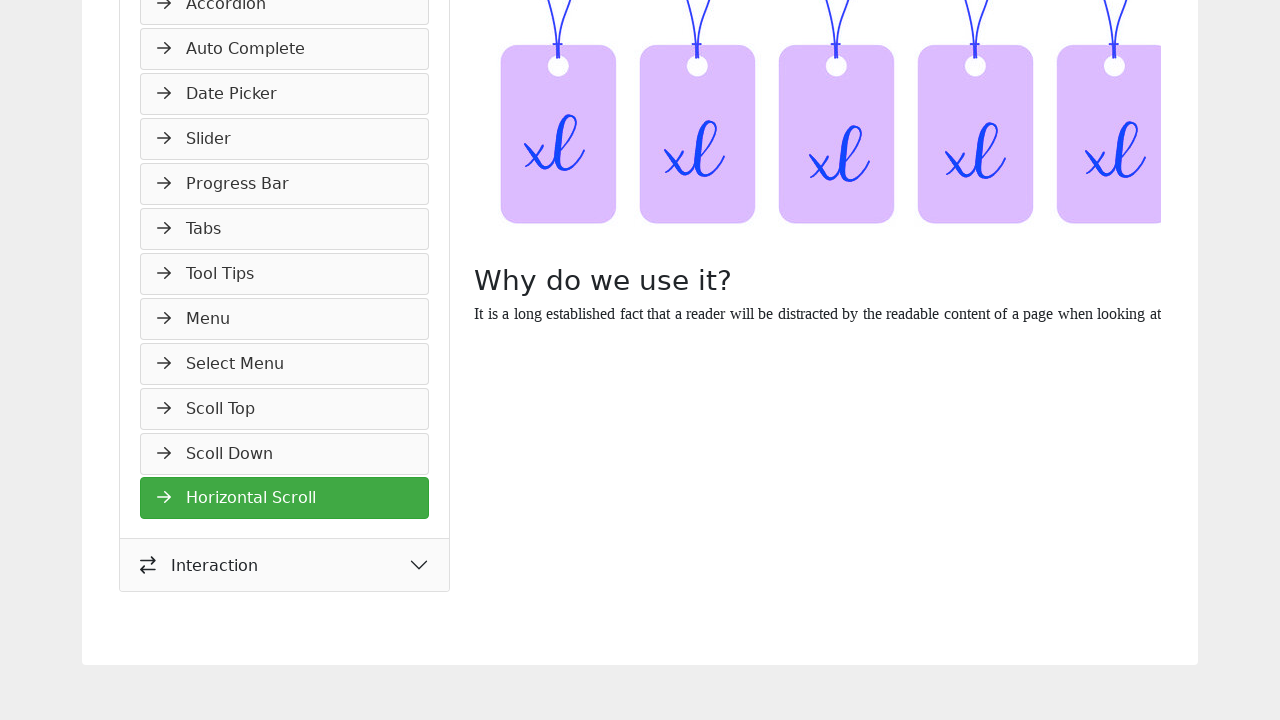

Located the horizontal scroll div element
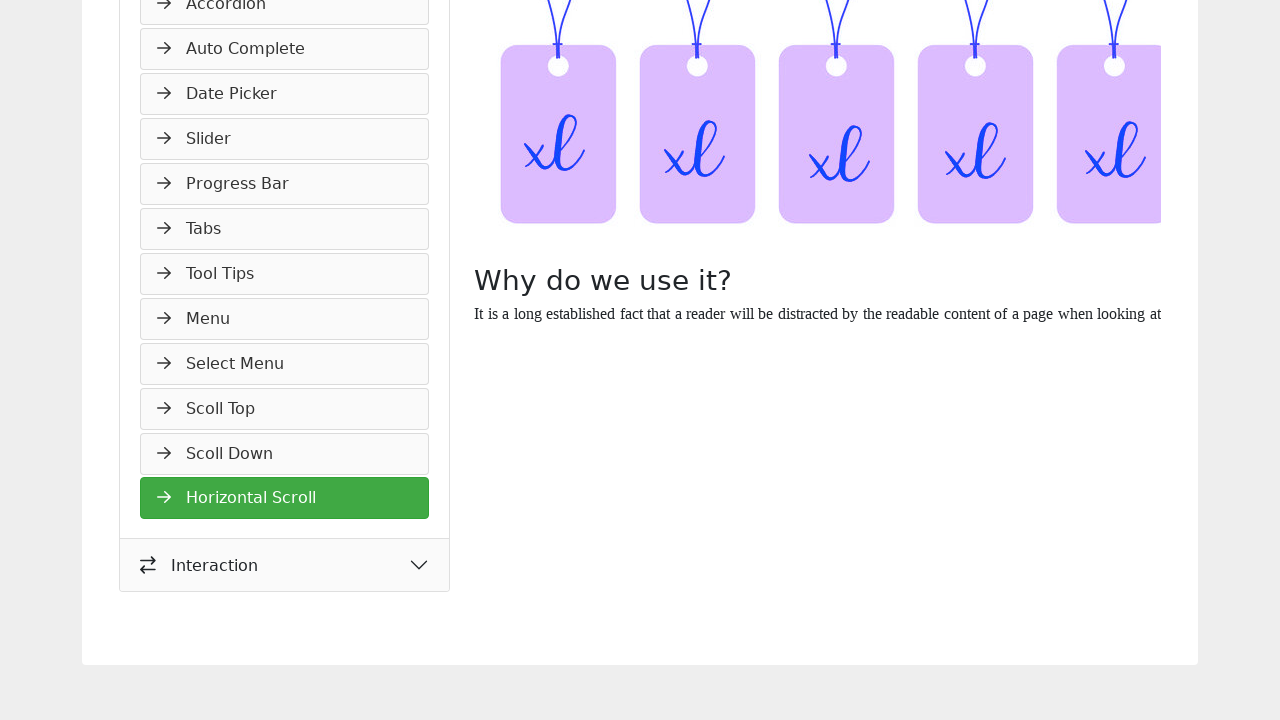

Performed horizontal scroll within the scrollable div by 900 pixels to the right
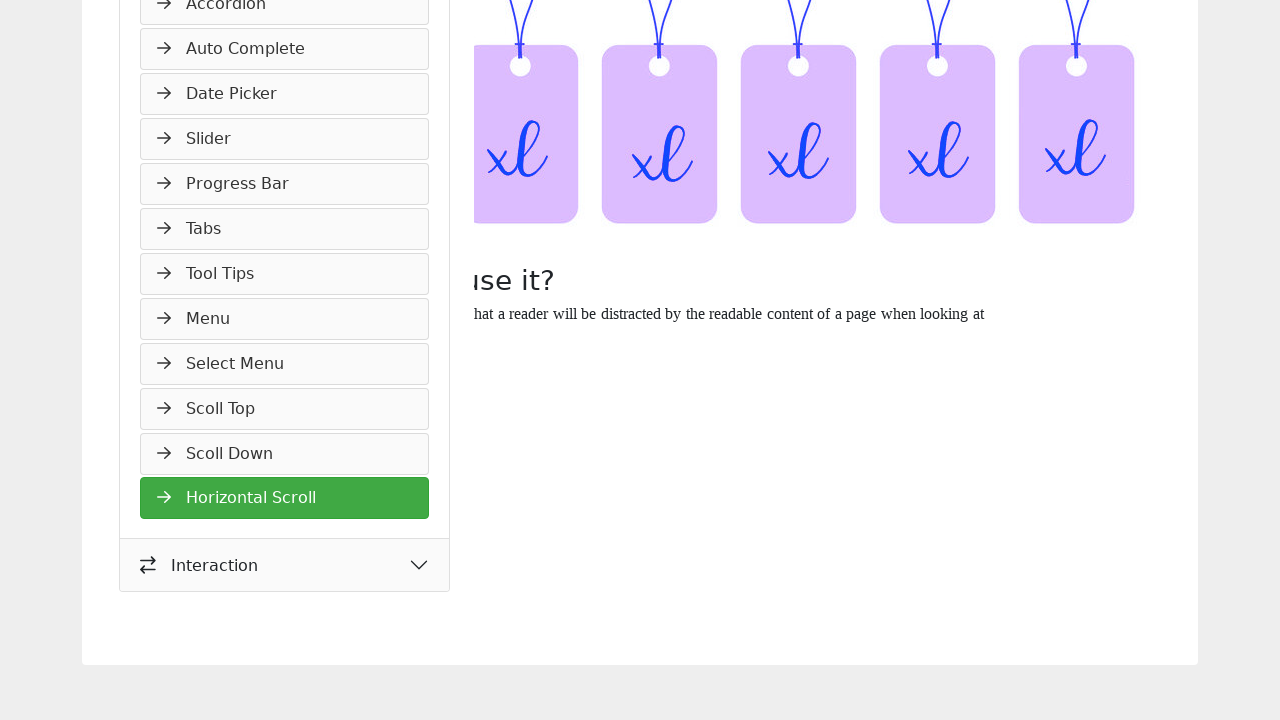

Waited to observe the horizontal scroll action completion
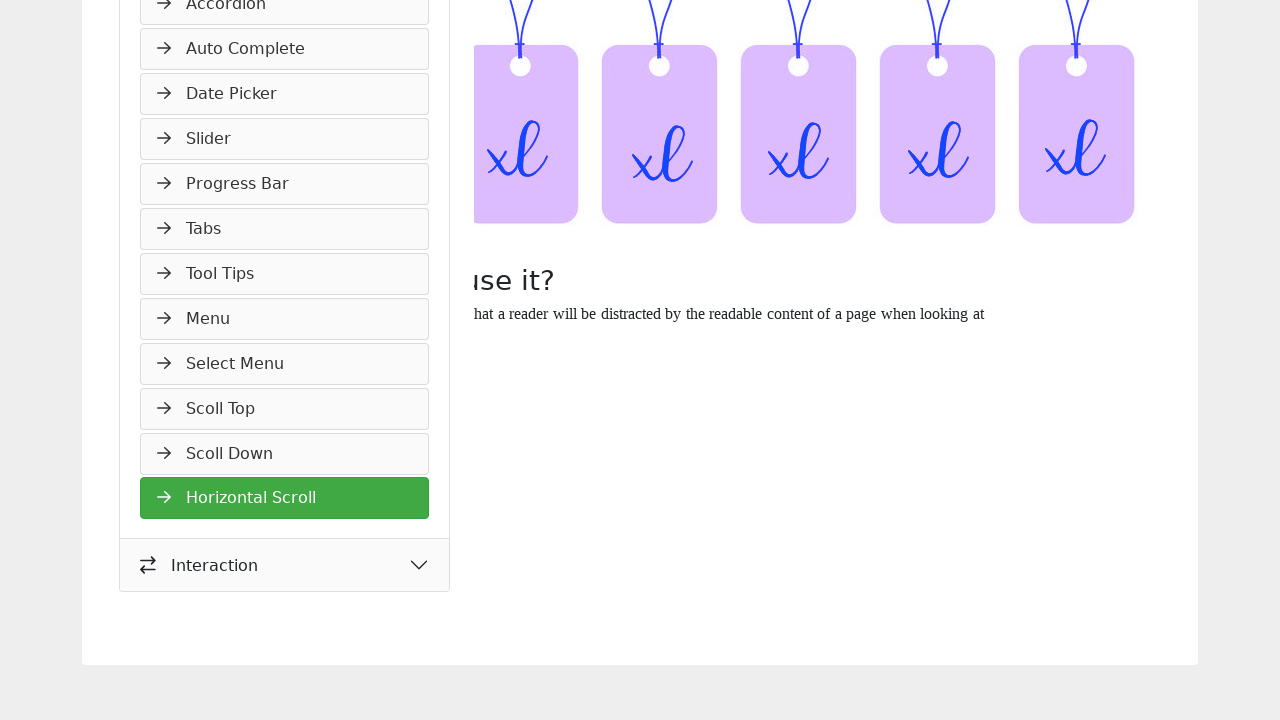

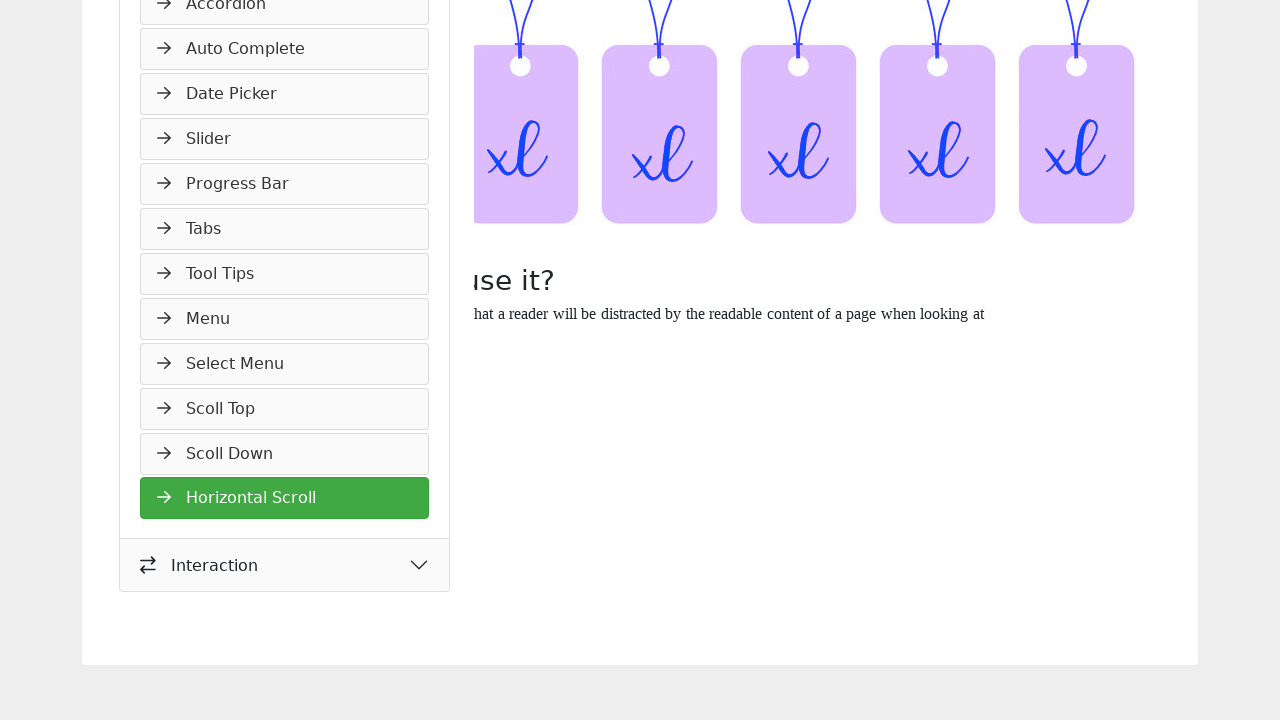